Tests the search functionality on coolstoves.com by searching for "stove" in the search box

Starting URL: https://www.coolstoves.com

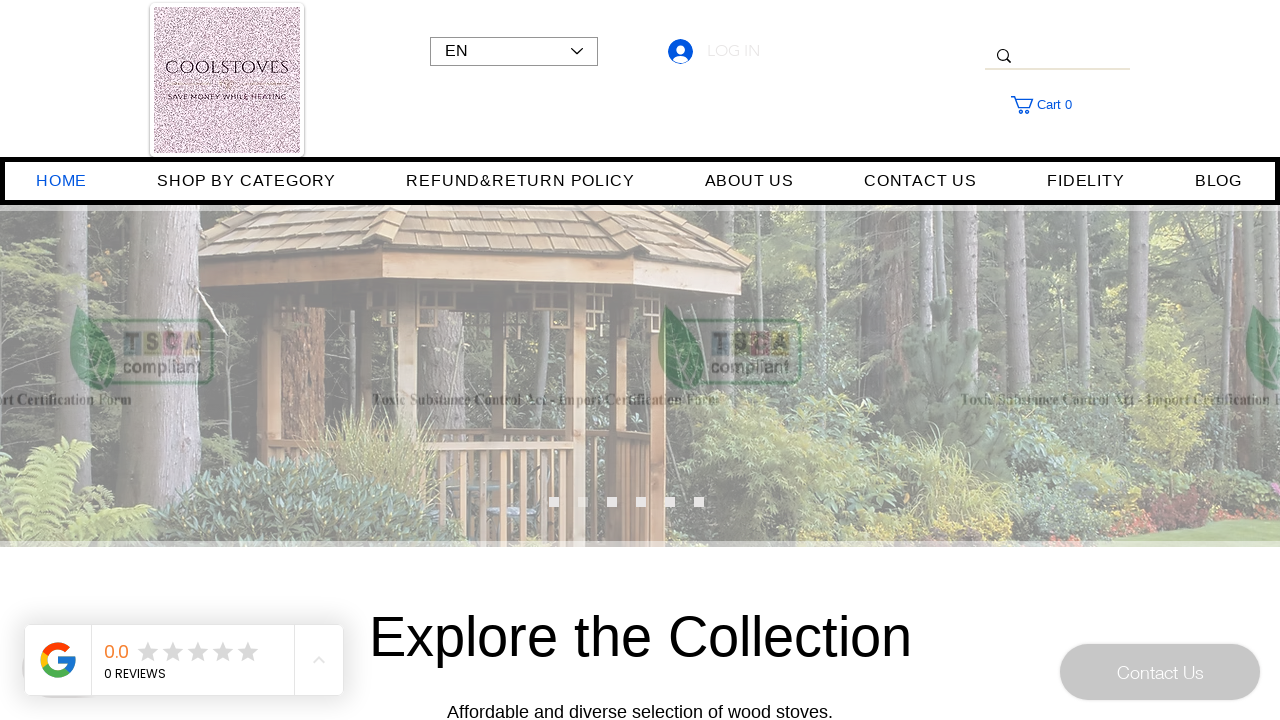

Filled search box with 'stove' on #input_search-box-input-comp-lygci5a2
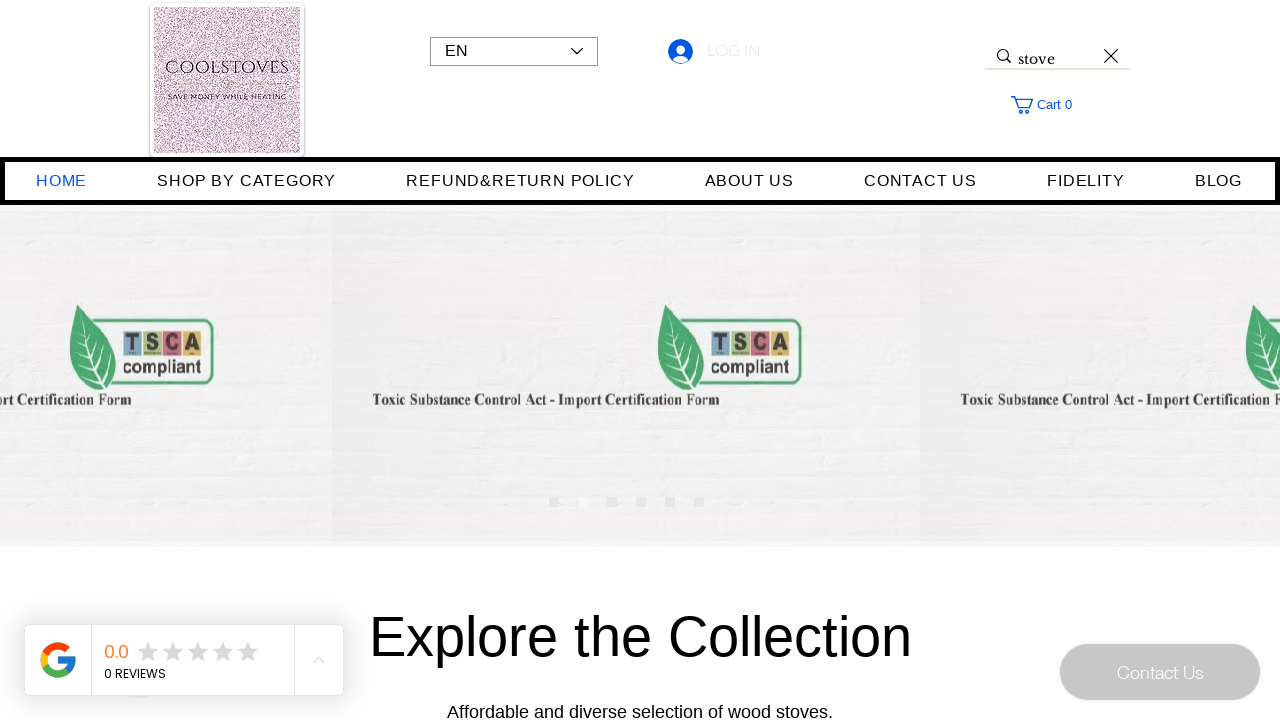

Pressed Enter to submit search query on #input_search-box-input-comp-lygci5a2
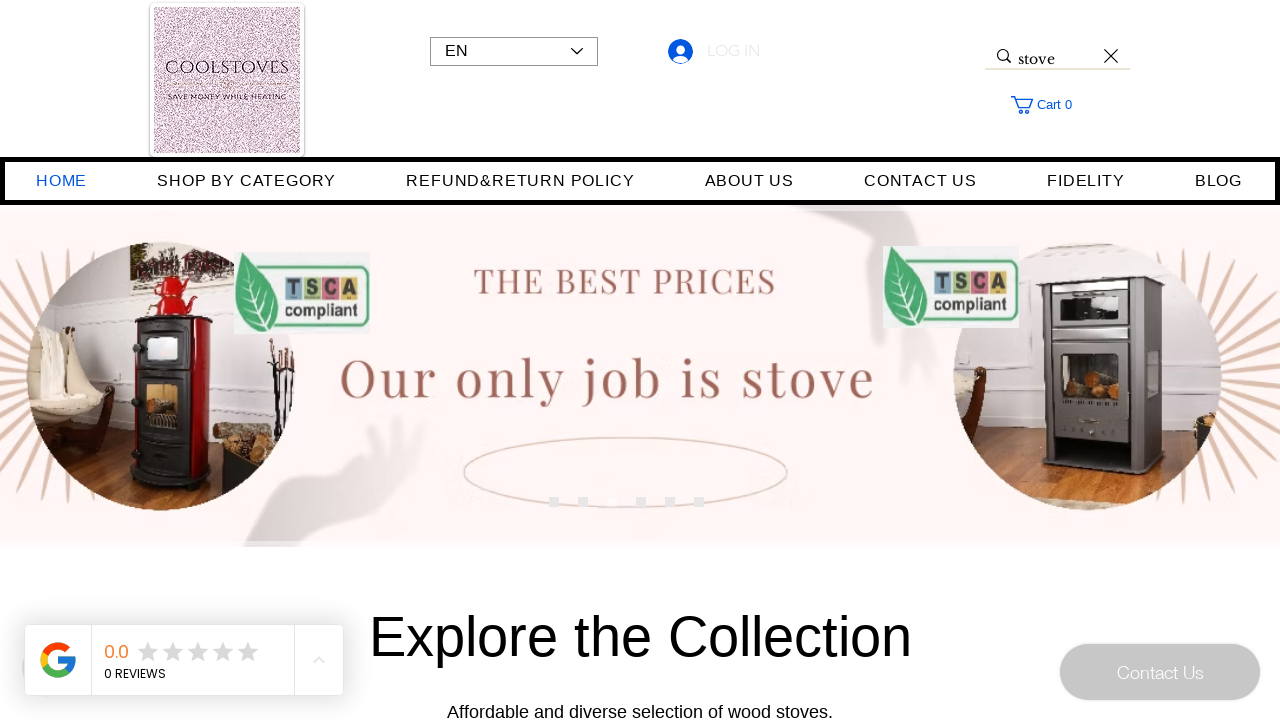

Waited for search results to load
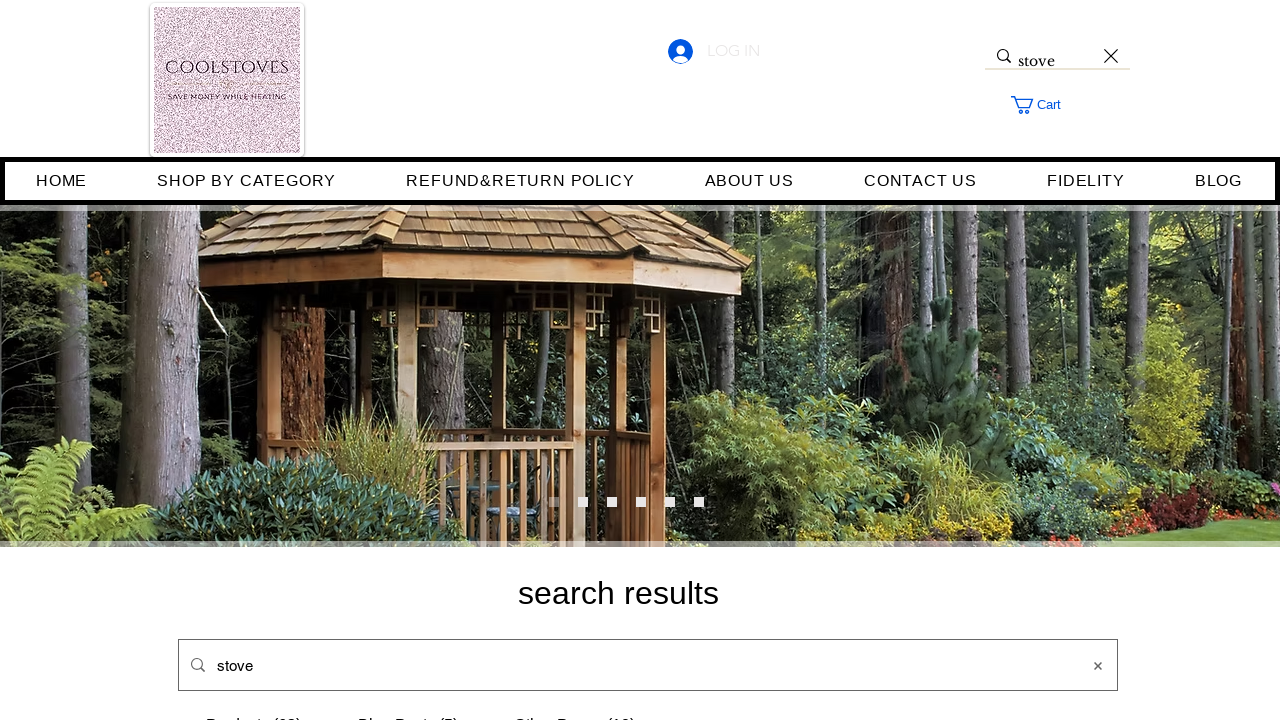

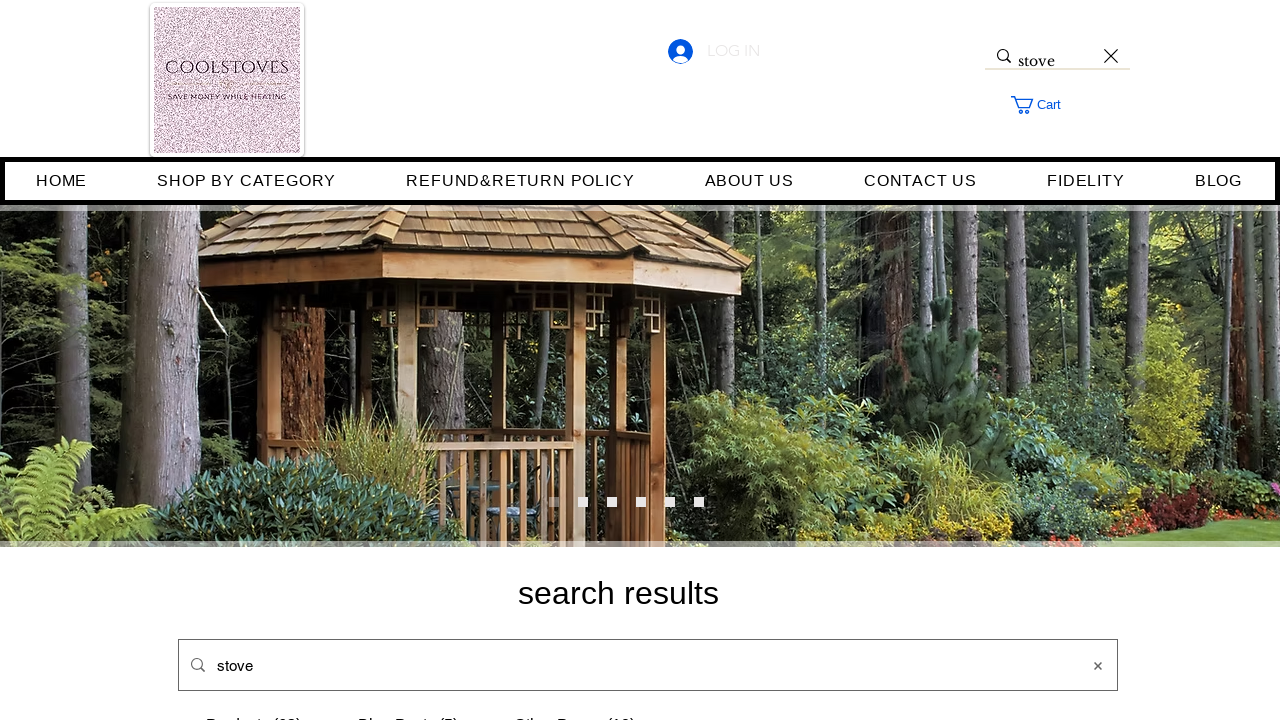